Tests popup window handling by clicking a button that opens a new browser window, then verifies that the new window contains the expected heading text "Selenium WebDriver".

Starting URL: https://testautomationpractice.blogspot.com/

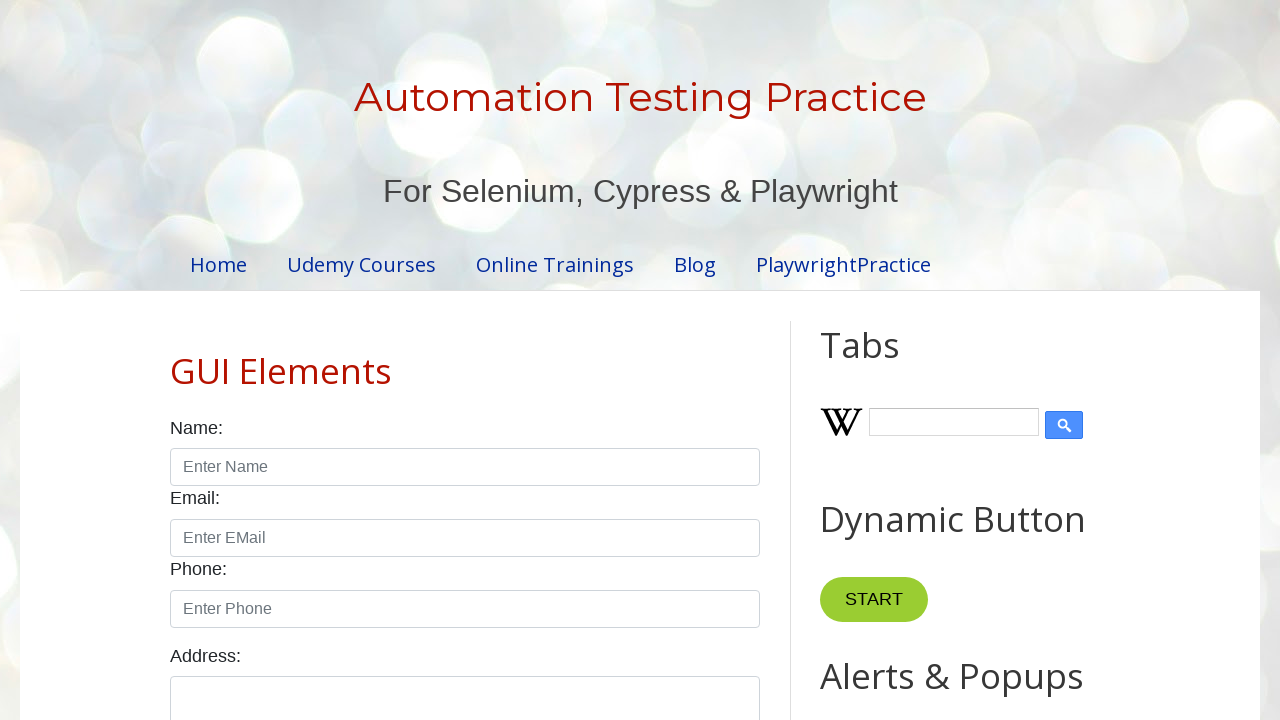

Clicked 'Popup Windows' button to open new window at (965, 361) on internal:role=button[name="Popup Windows"i]
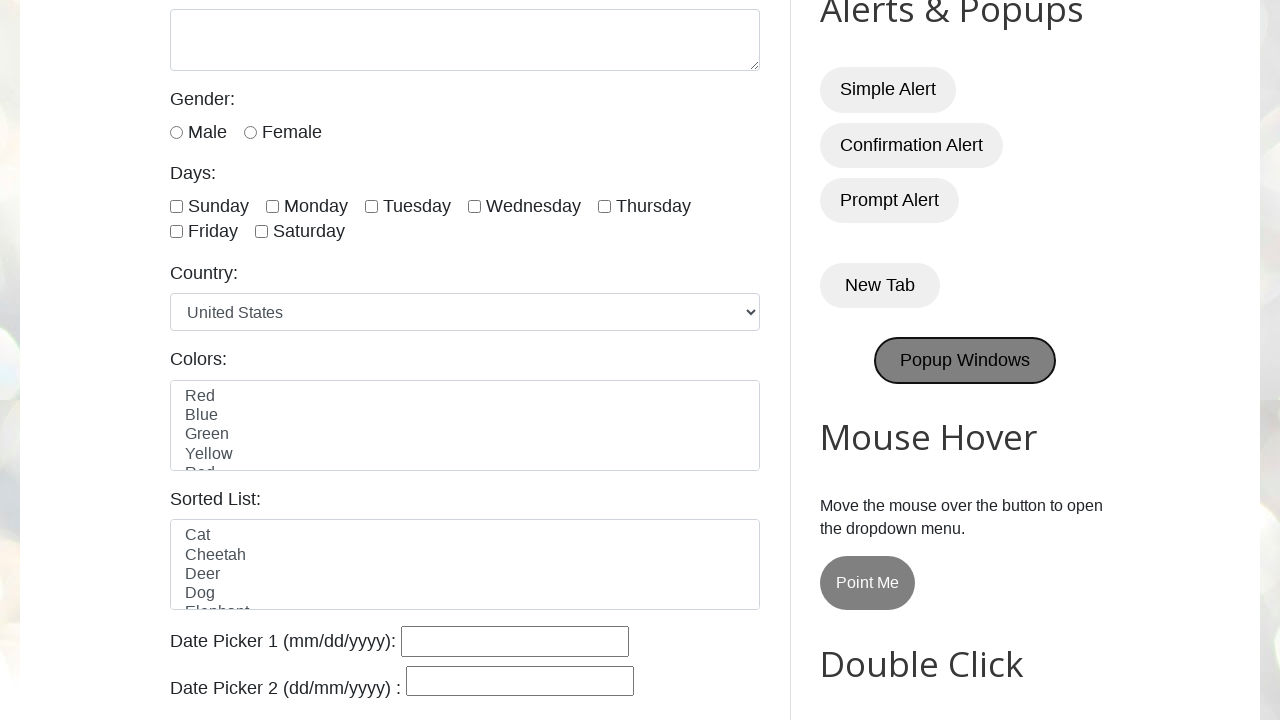

Popup window opened and page object obtained
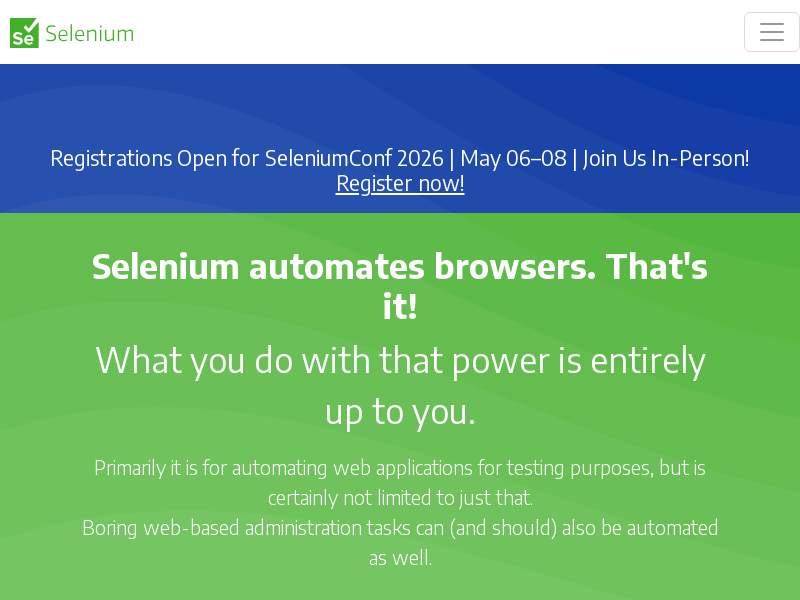

Popup window finished loading
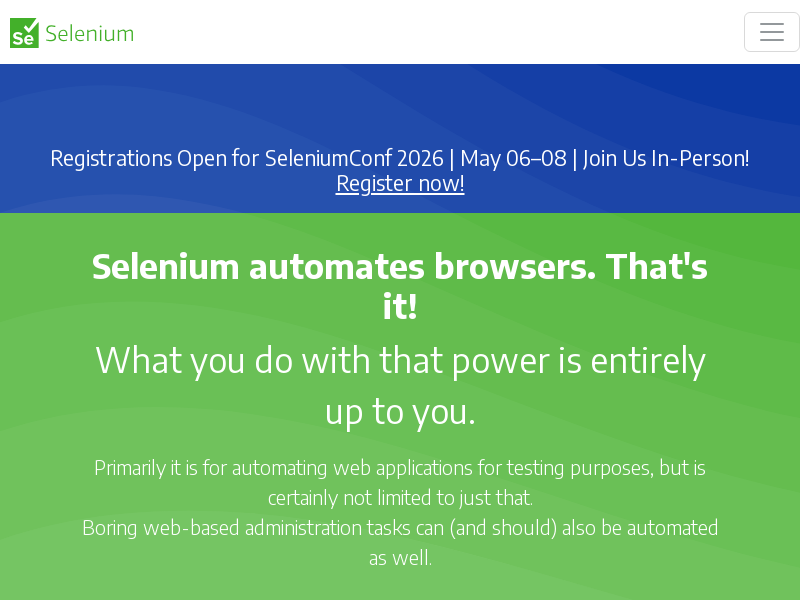

Located heading element with text 'Selenium WebDriver'
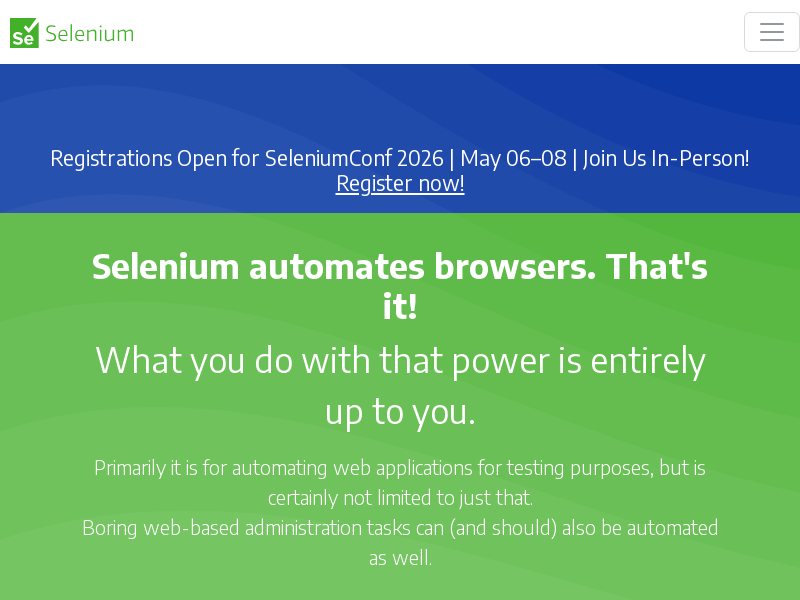

Heading element is ready and visible
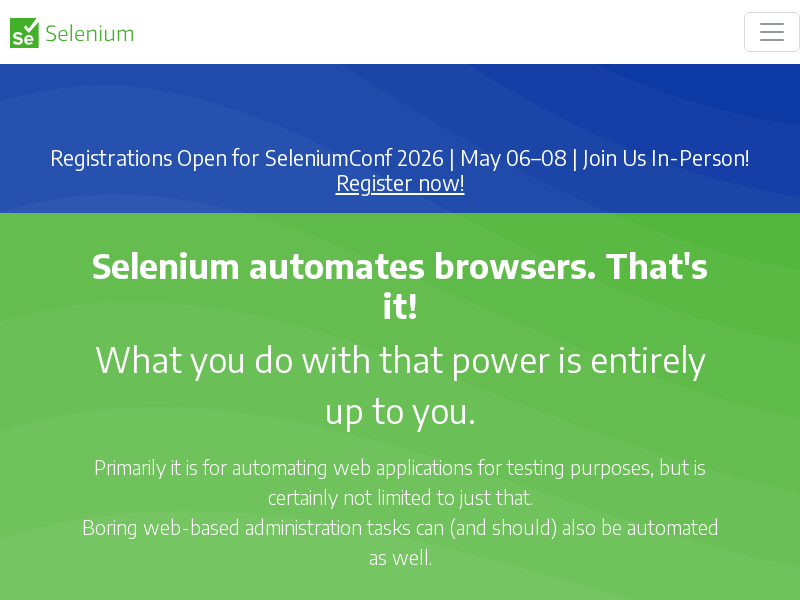

Verified that heading contains expected text 'Selenium WebDriver'
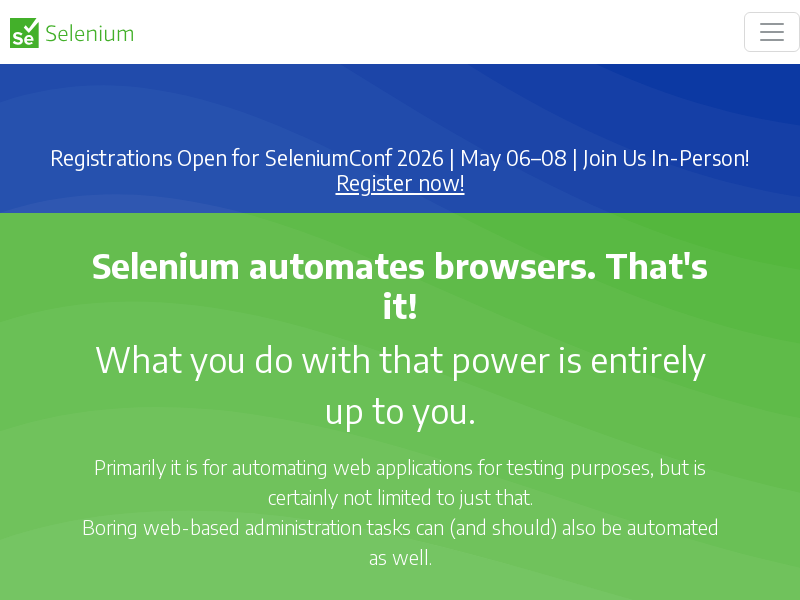

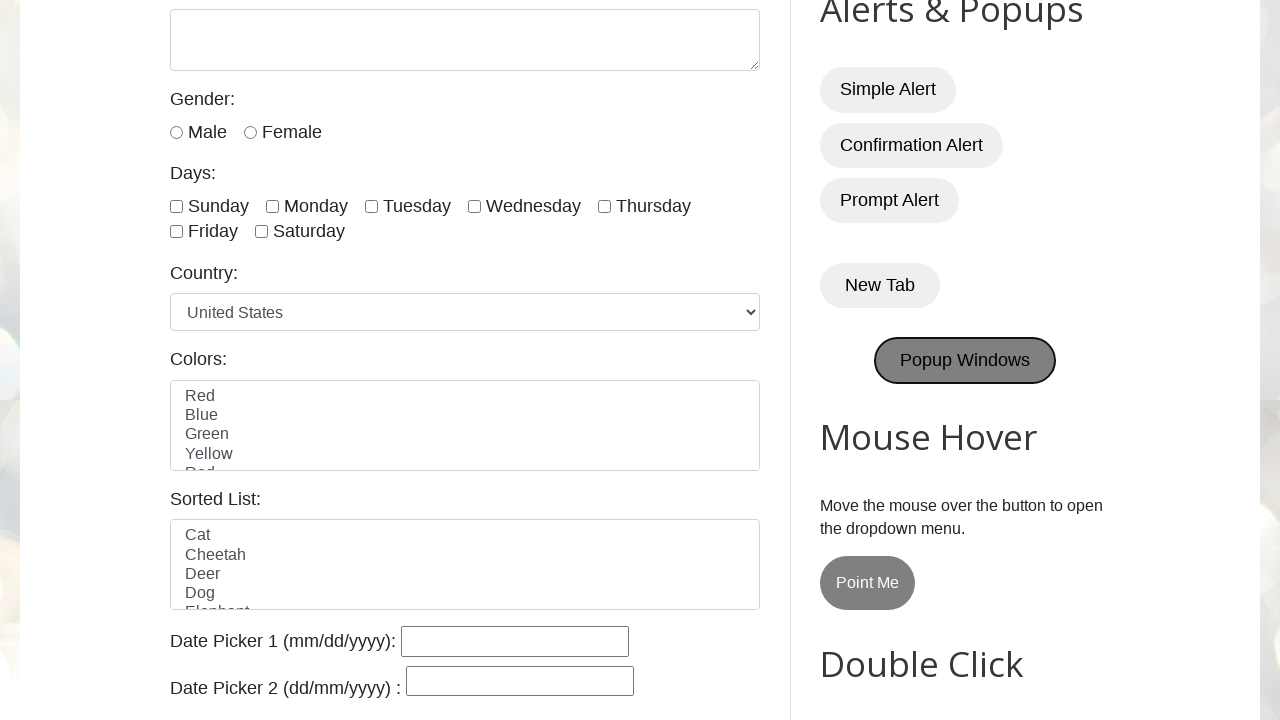